Tests the autocomplete functionality on a form by typing an address into the autocomplete input field

Starting URL: https://formy-project.herokuapp.com/autocomplete

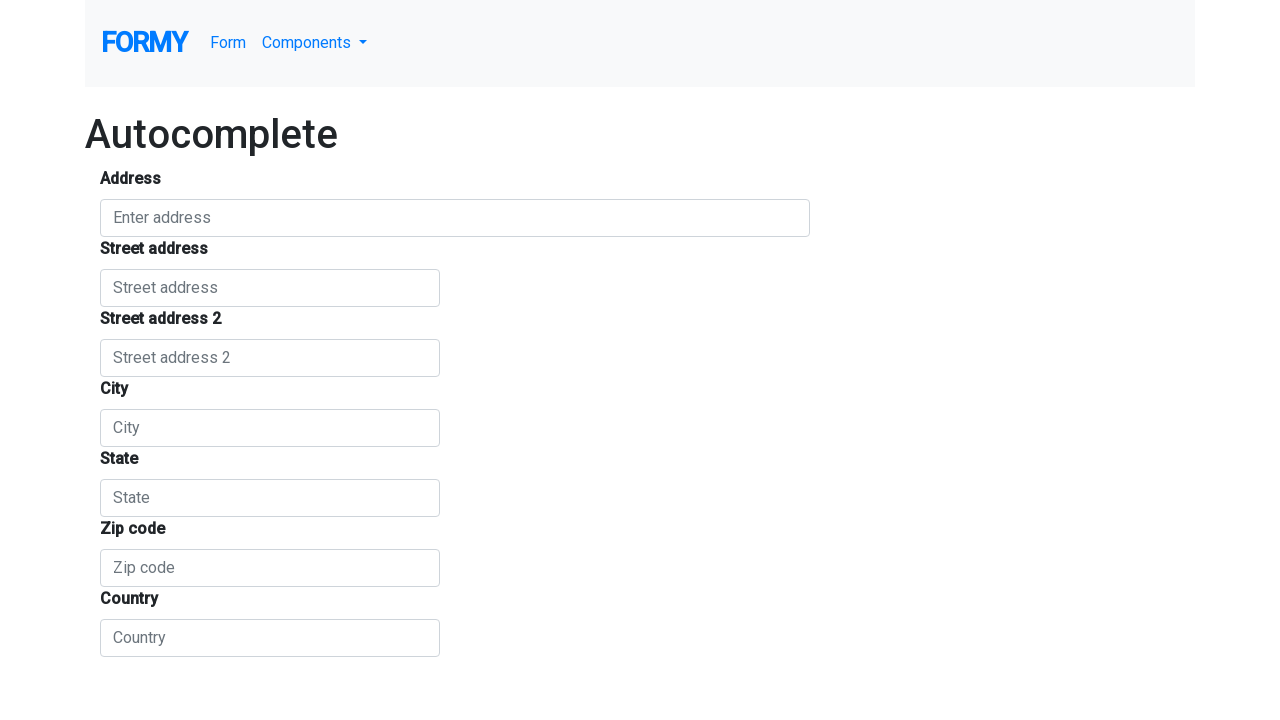

Autocomplete input field is visible
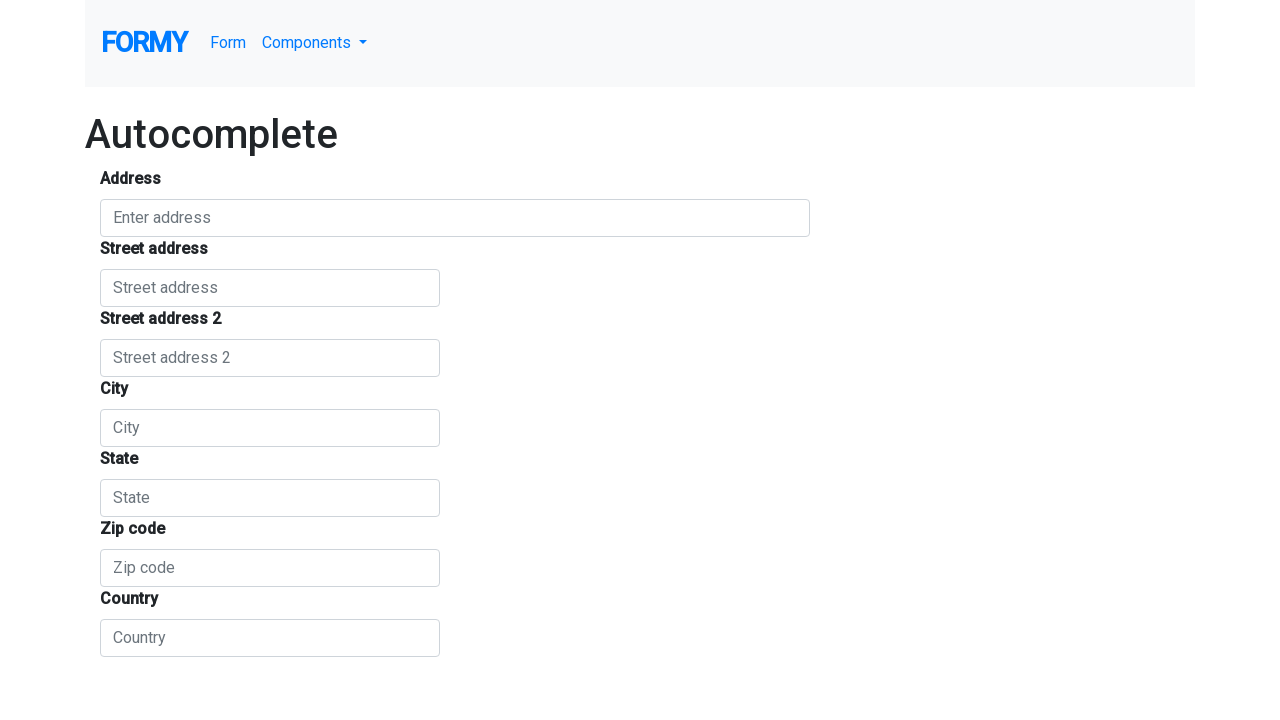

Filled autocomplete field with '123 Main Street, New York' on #autocomplete
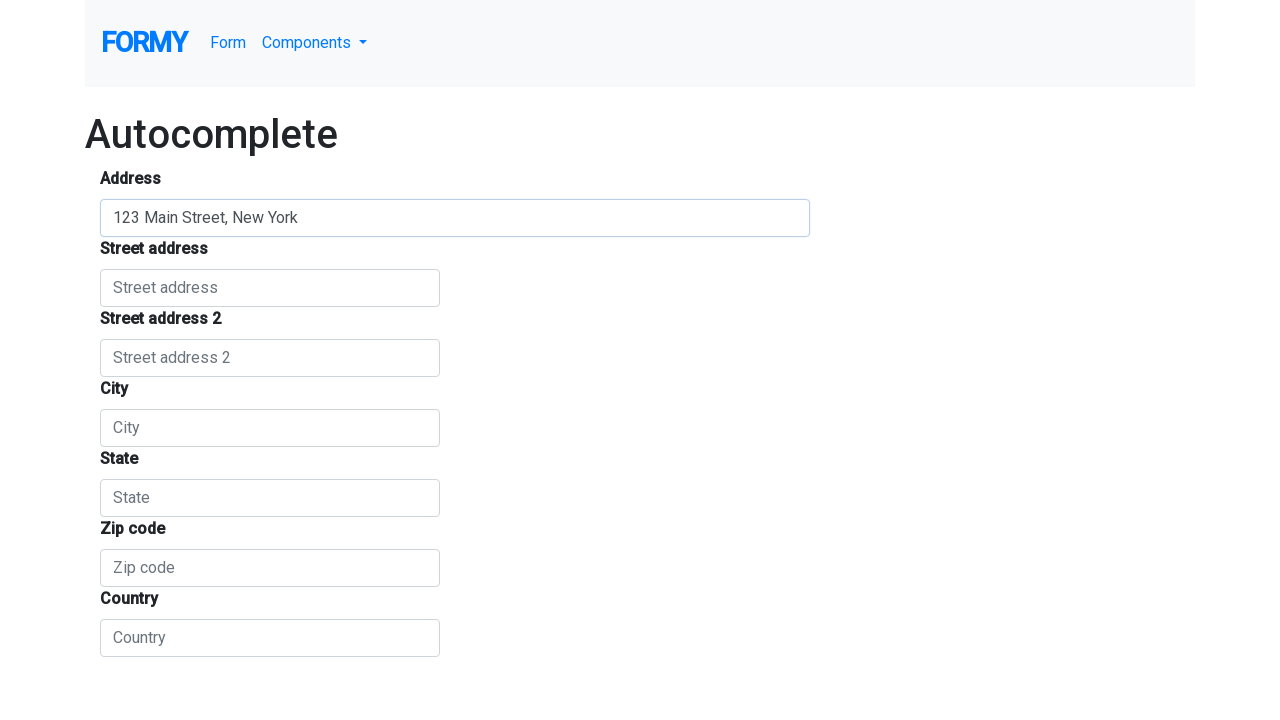

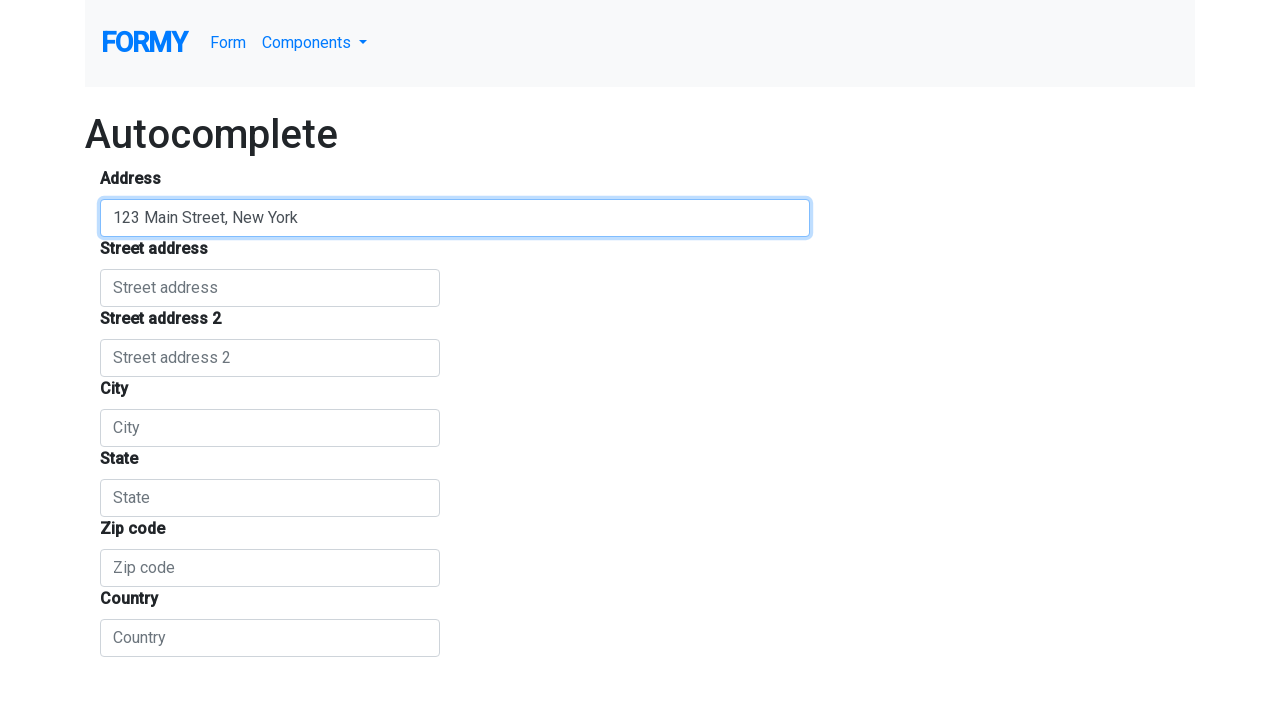